Tests an e-commerce flow by searching for products containing "ber", adding all matching items to cart, proceeding to checkout, and applying a promo code

Starting URL: https://rahulshettyacademy.com/seleniumPractise/

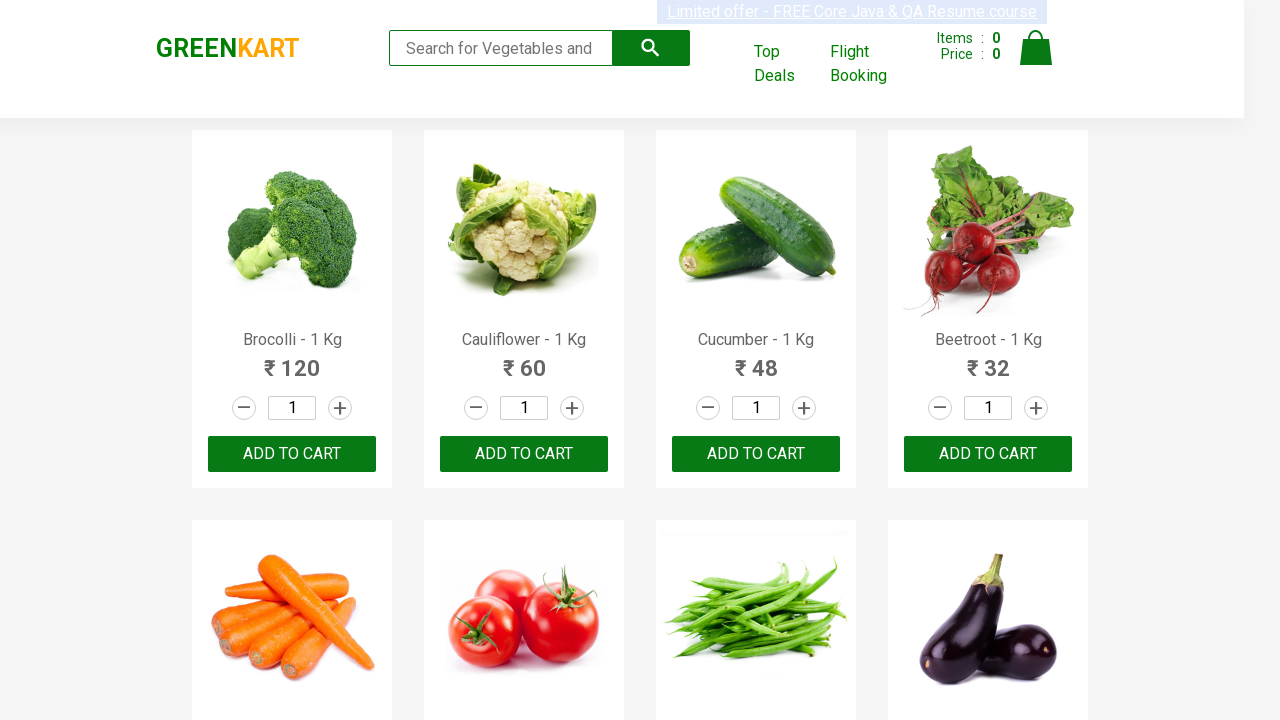

Filled search field with 'ber' on input.search-keyword
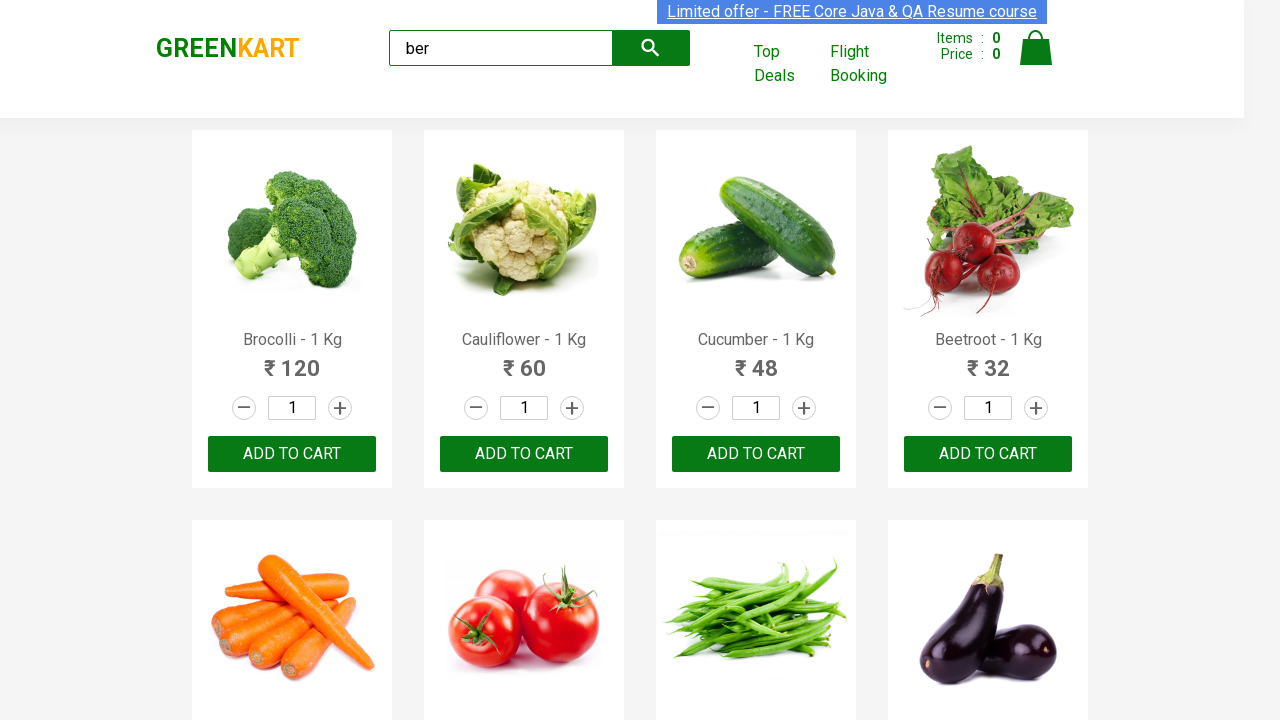

Waited 2 seconds for search results to filter
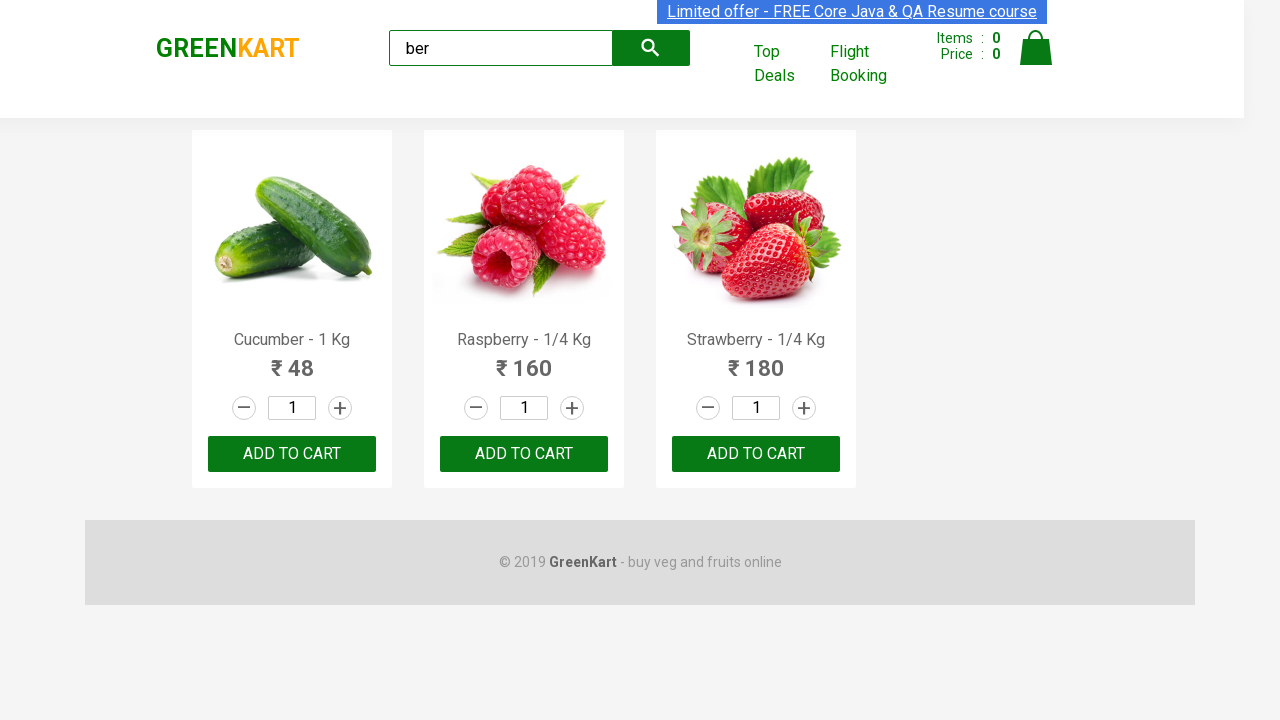

Located all 'Add to Cart' buttons
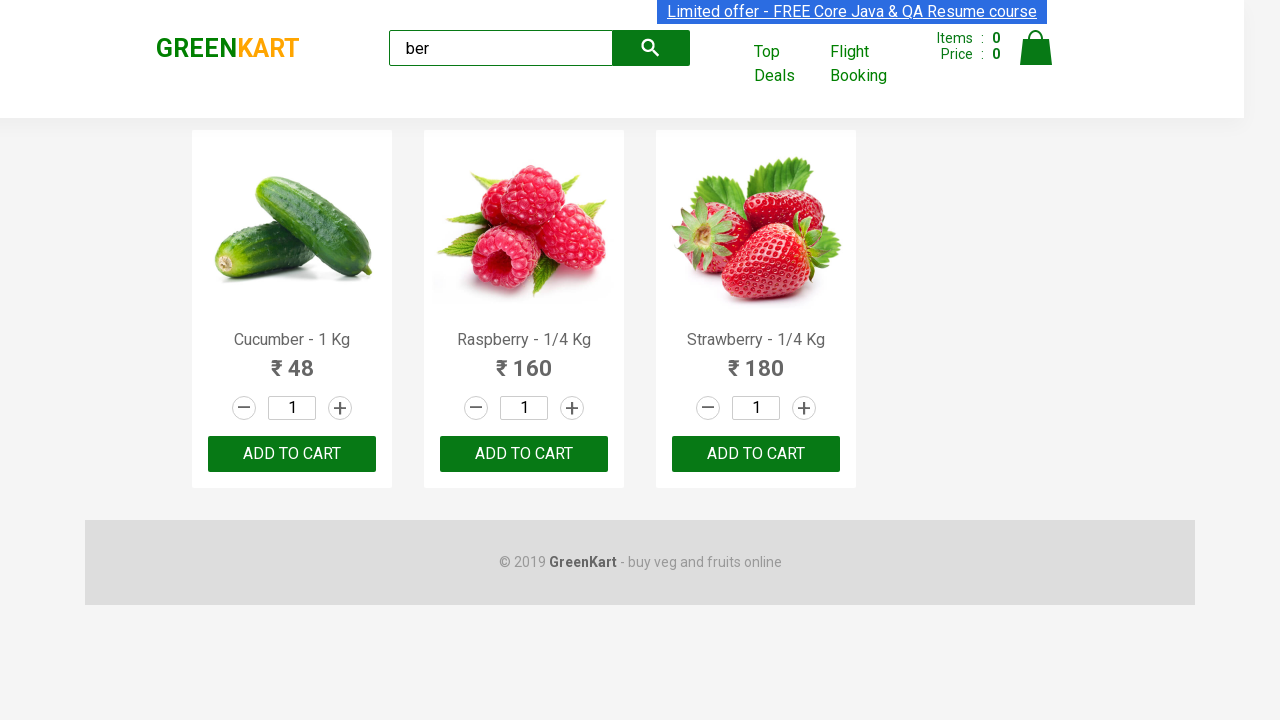

Found 3 products matching 'ber'
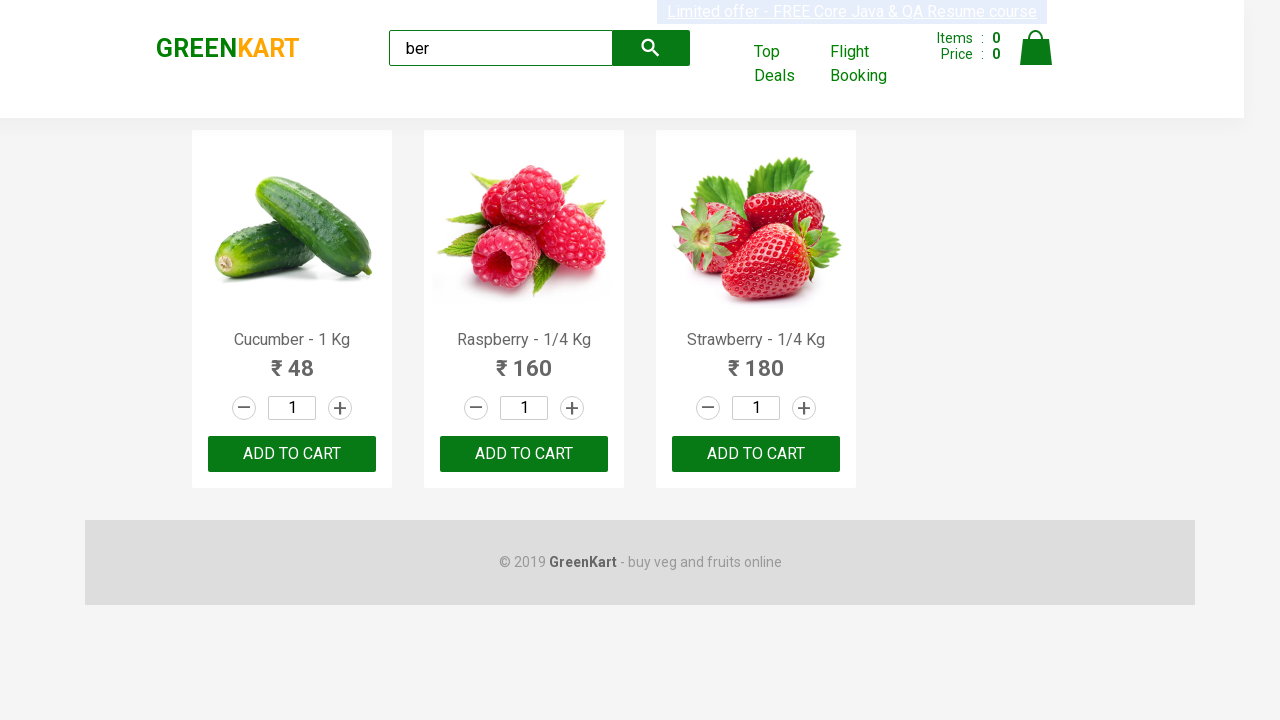

Added product 1 of 3 to cart at (292, 454) on xpath=//div[@class='product-action']/button >> nth=0
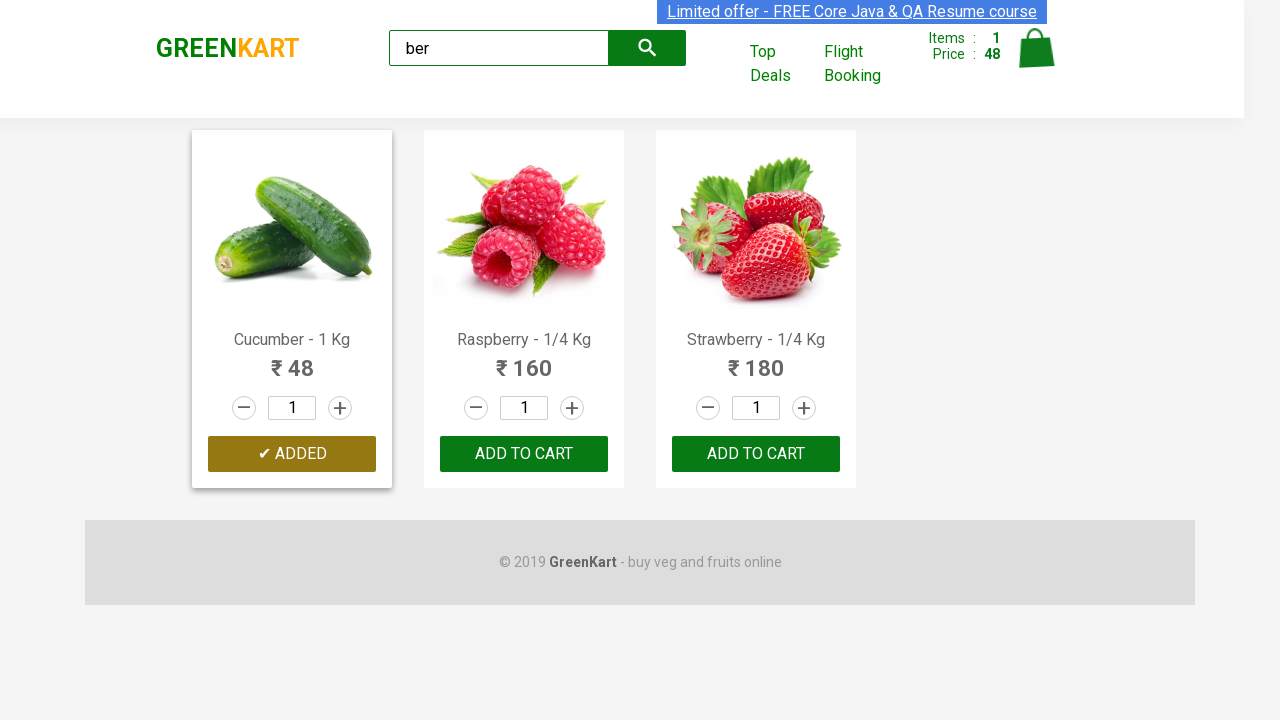

Added product 2 of 3 to cart at (524, 454) on xpath=//div[@class='product-action']/button >> nth=1
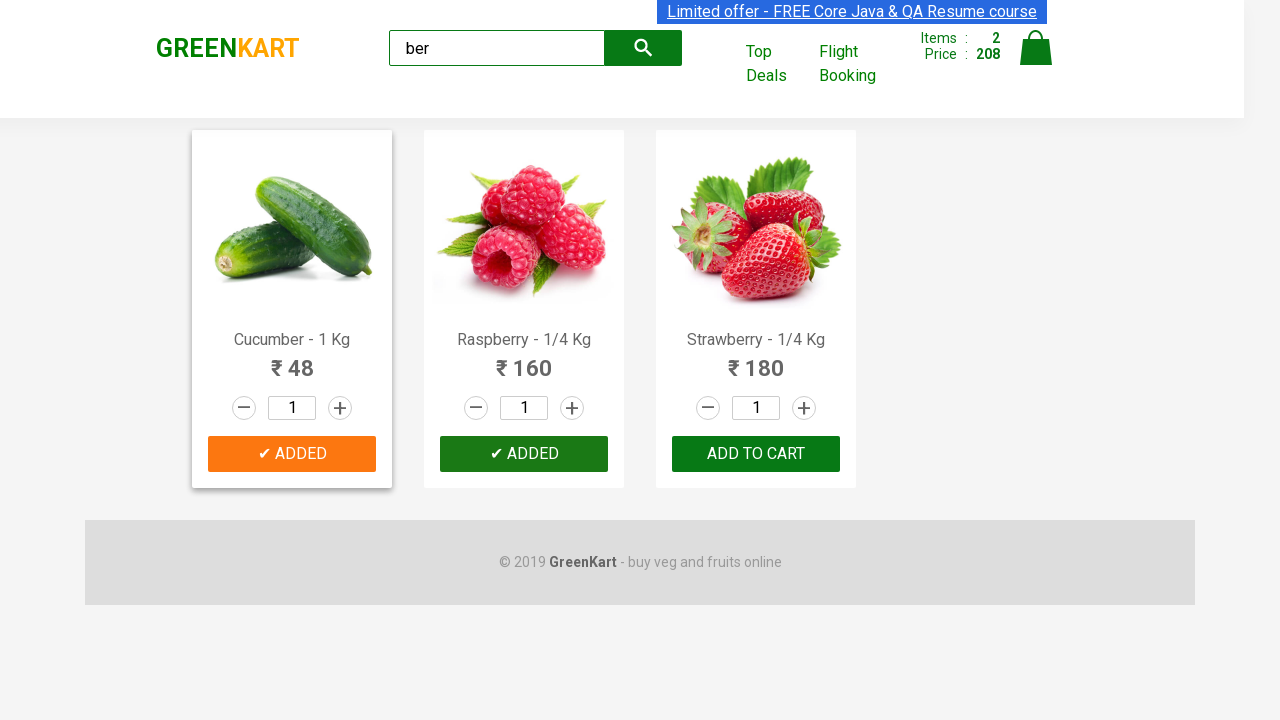

Added product 3 of 3 to cart at (756, 454) on xpath=//div[@class='product-action']/button >> nth=2
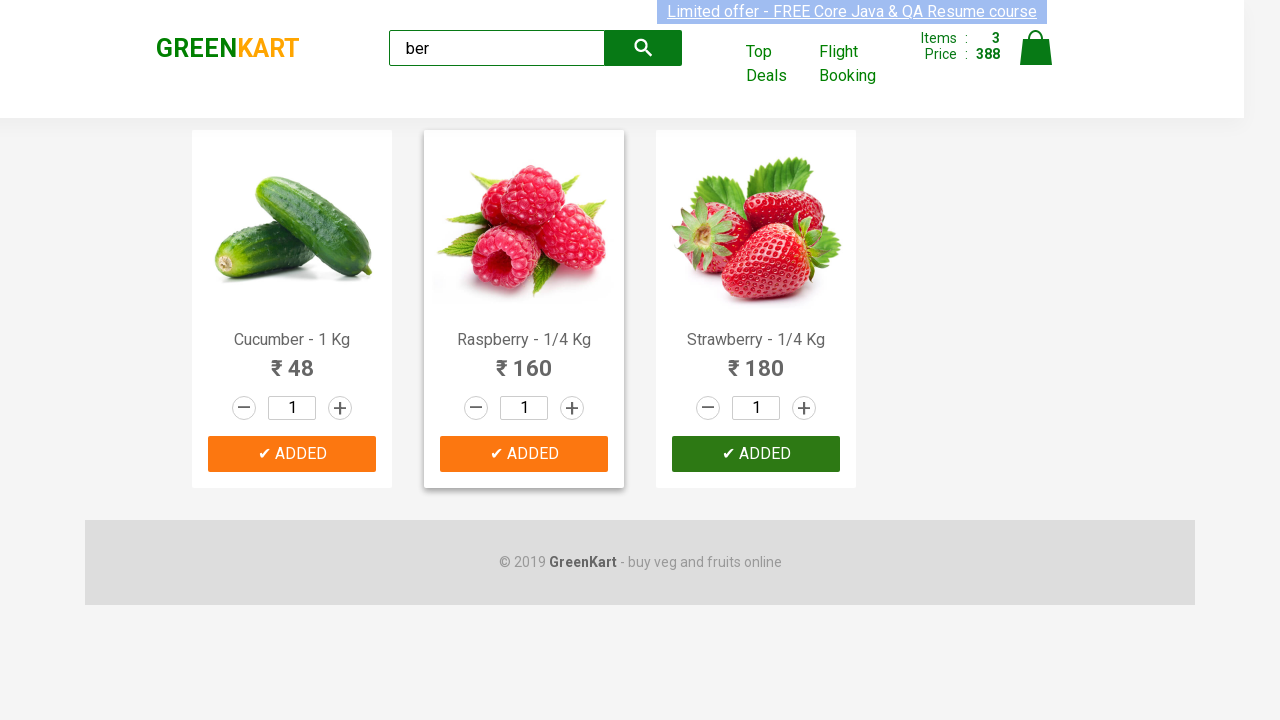

Clicked on cart icon at (1036, 48) on img[alt='Cart']
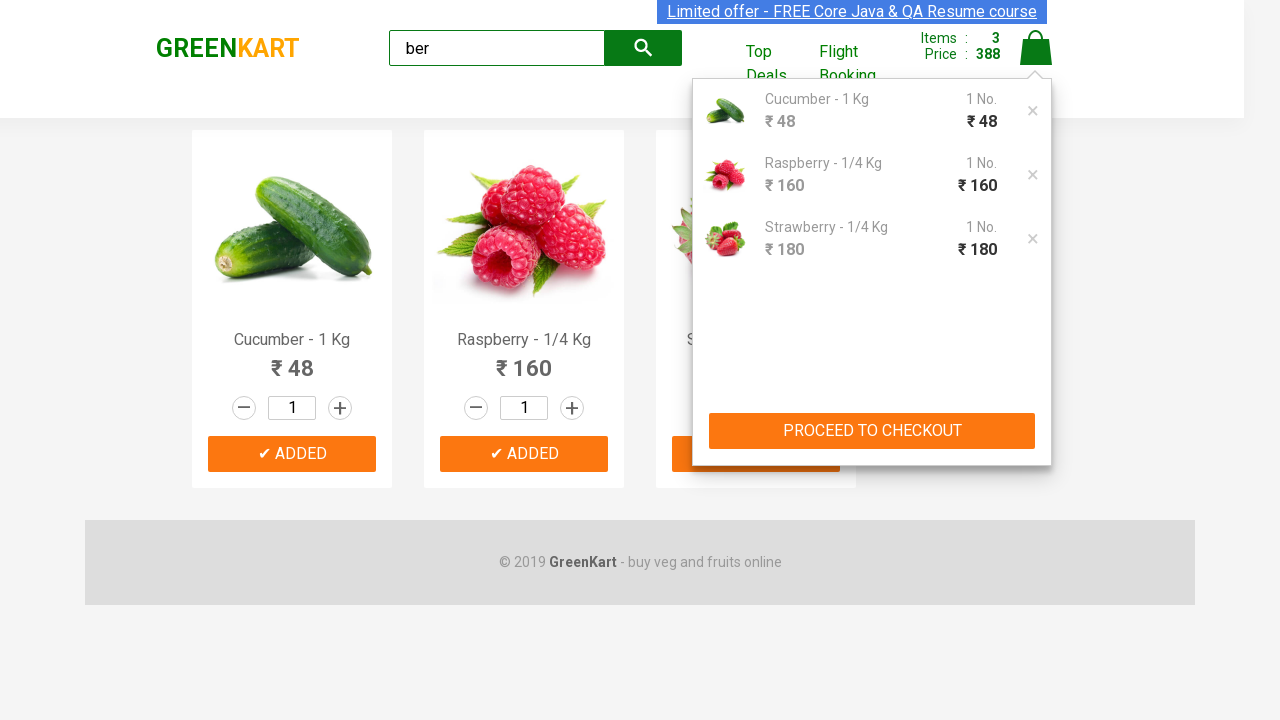

Clicked 'PROCEED TO CHECKOUT' button at (872, 431) on xpath=//button[text()='PROCEED TO CHECKOUT']
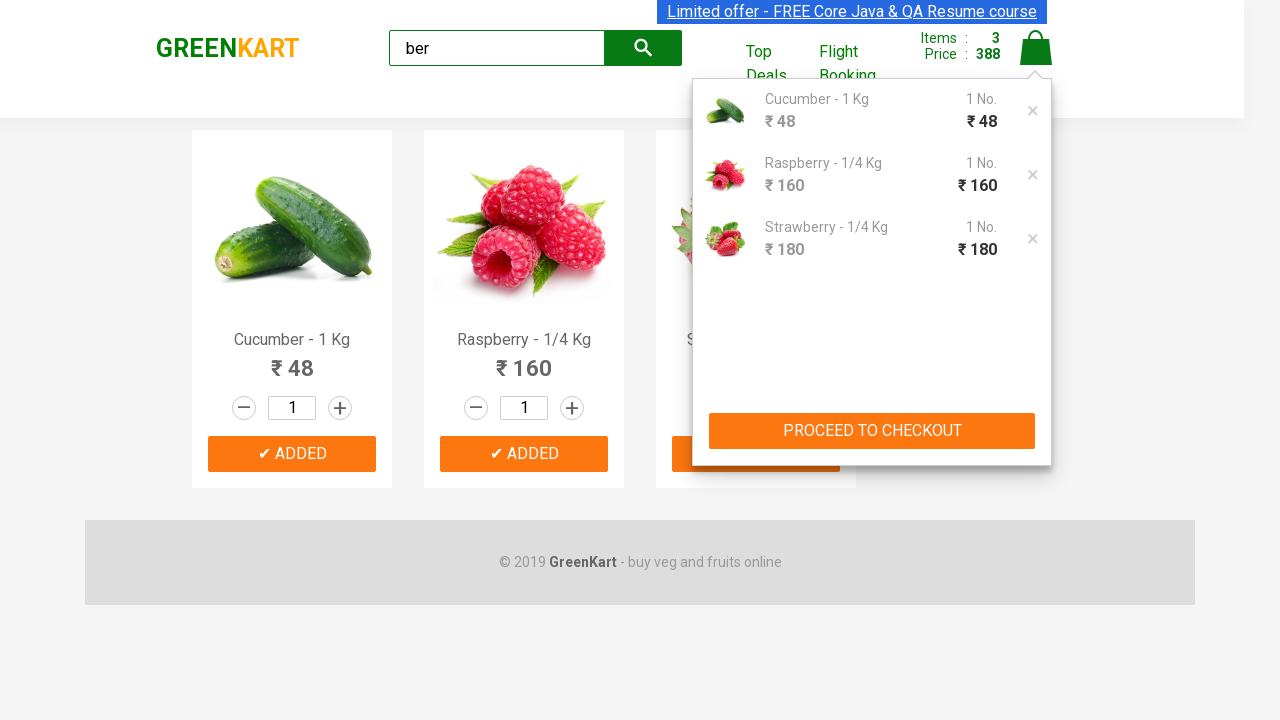

Entered promo code 'rahulshettyacademy' on .promoCode
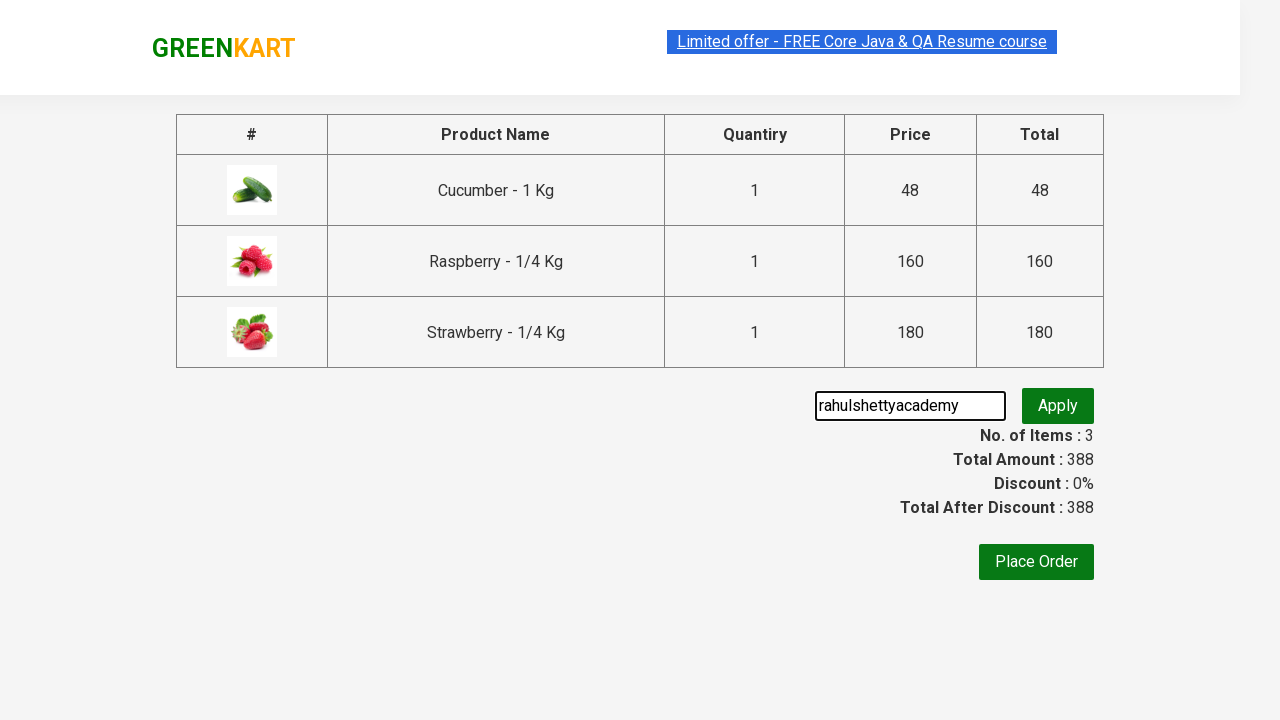

Clicked button to apply promo code at (1058, 406) on .promoBtn
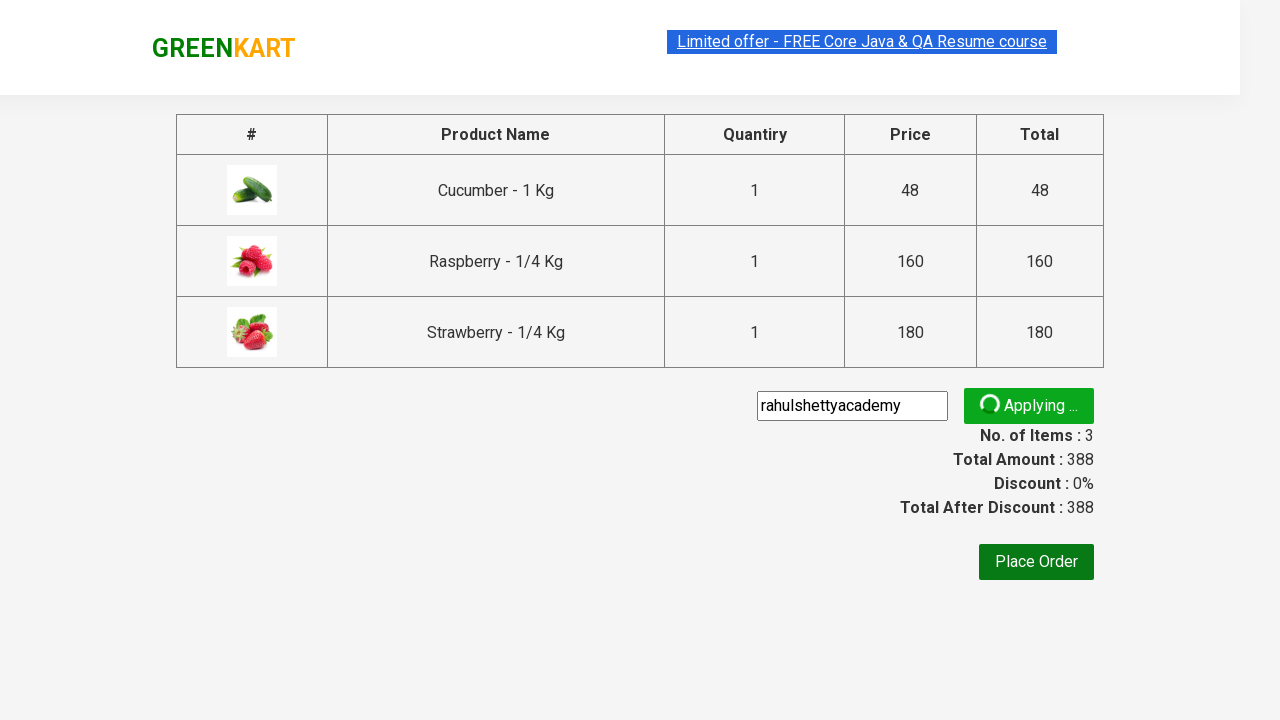

Promo code was successfully applied
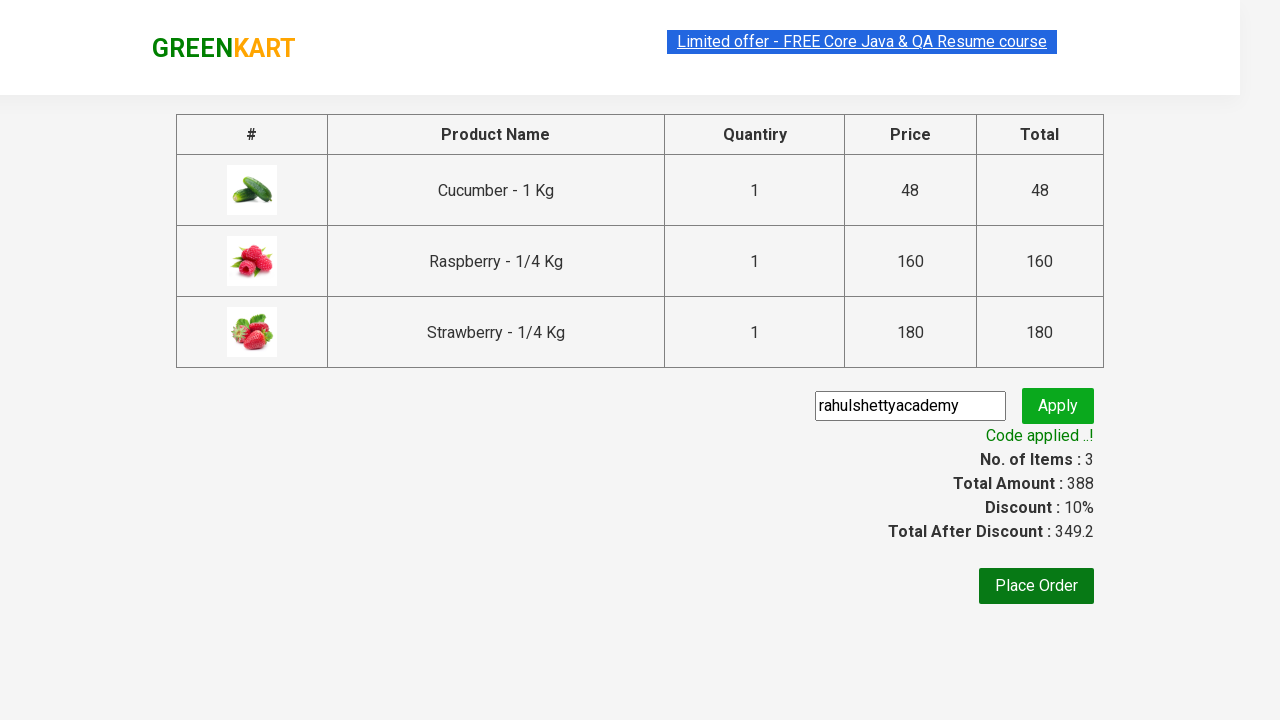

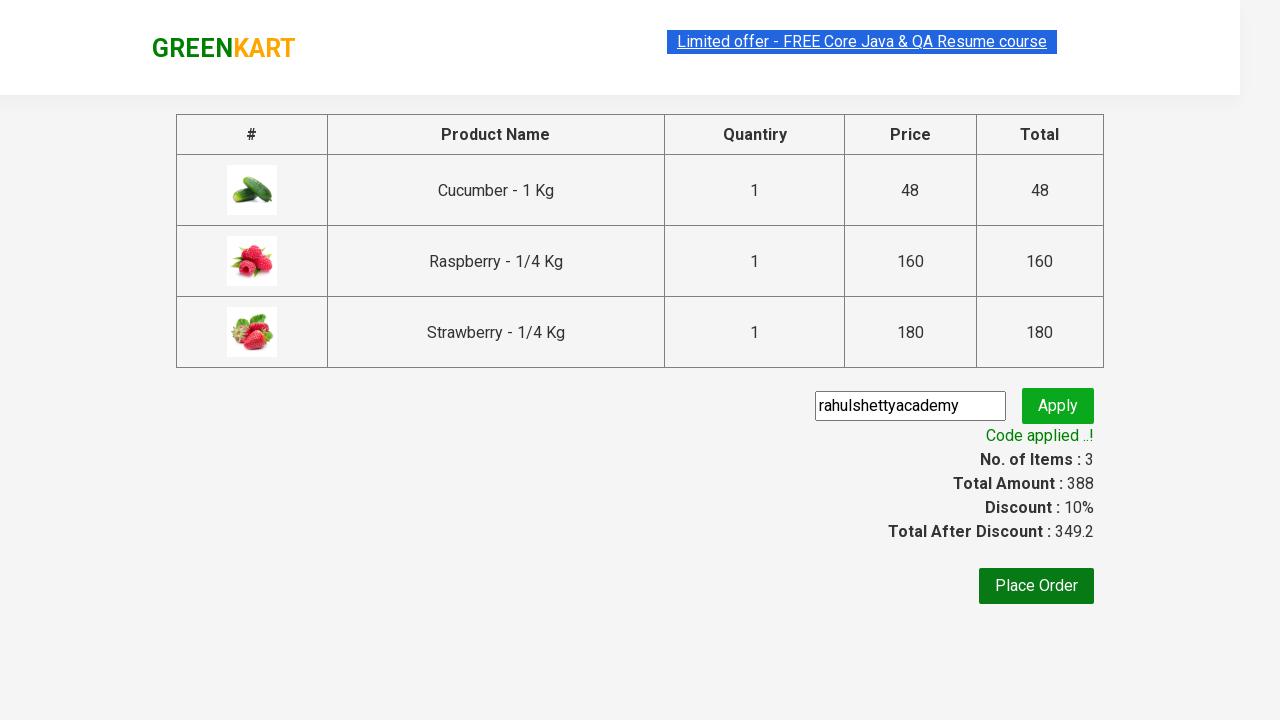